Navigates to the Applitools demo login page and clicks the login button to access the app page

Starting URL: https://demo.applitools.com

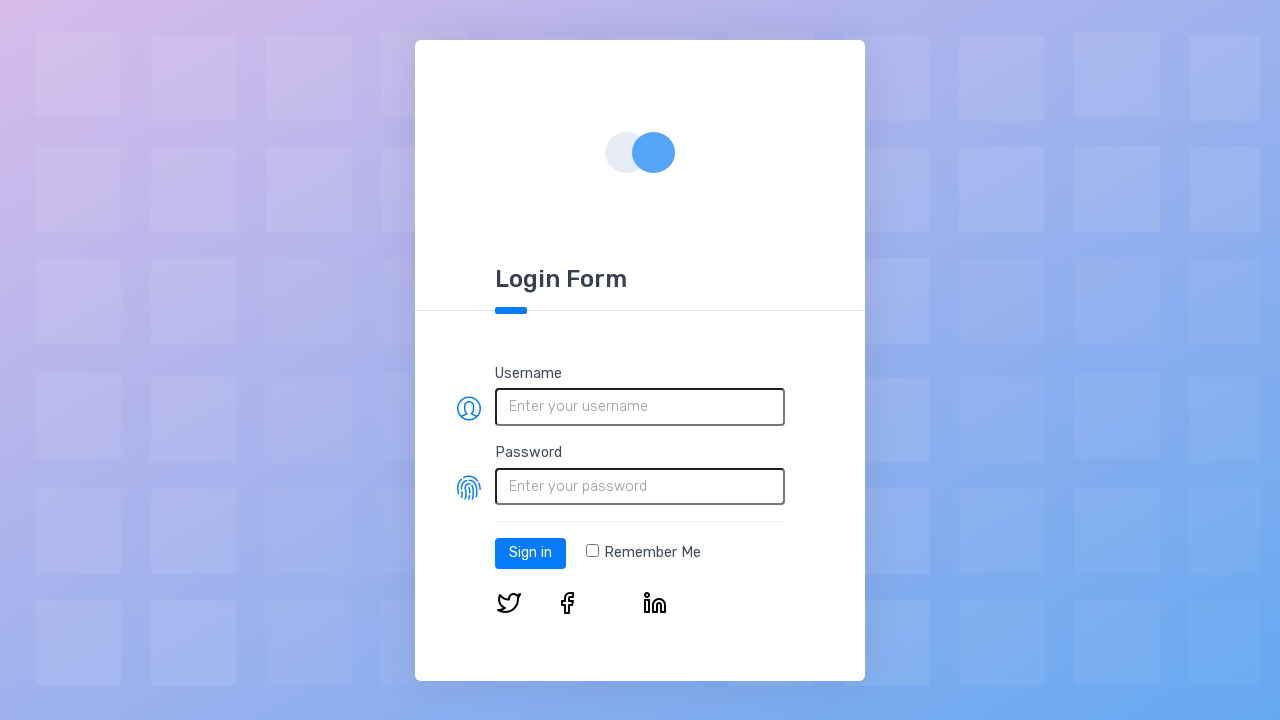

Applitools demo login page loaded - login button is ready
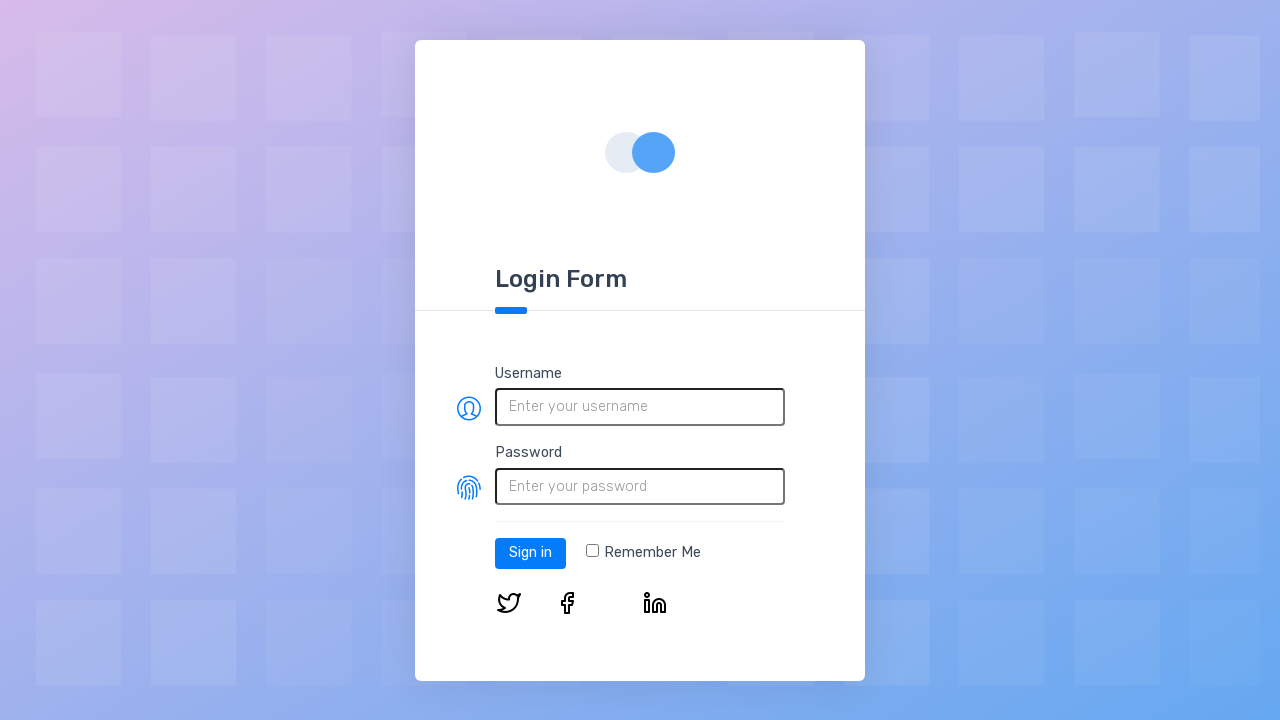

Clicked the login button to access the app page at (530, 553) on #log-in
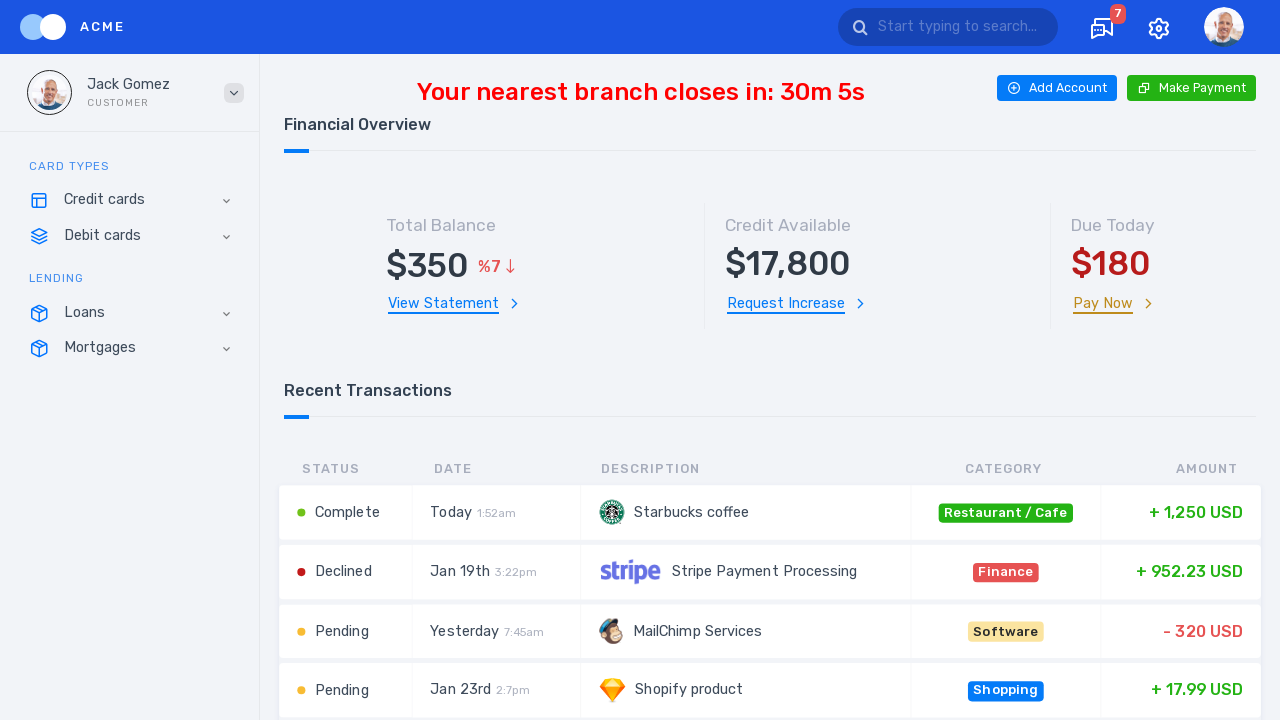

App page loaded successfully after login
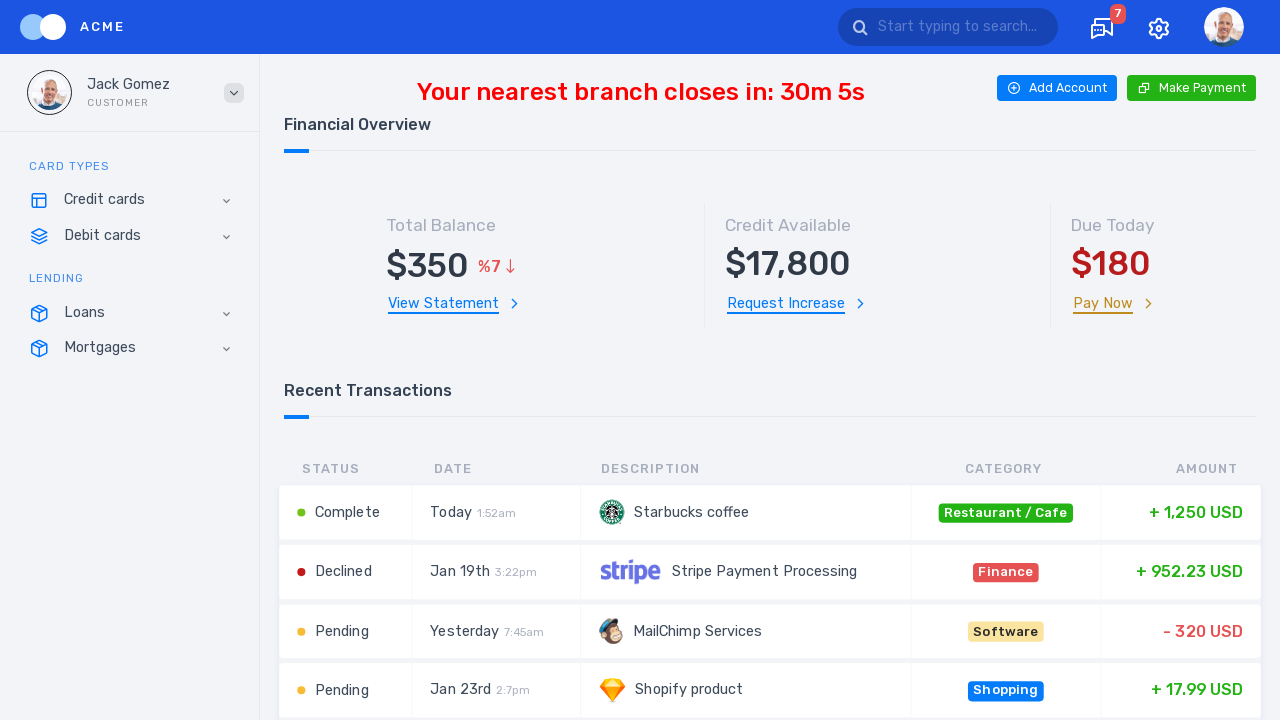

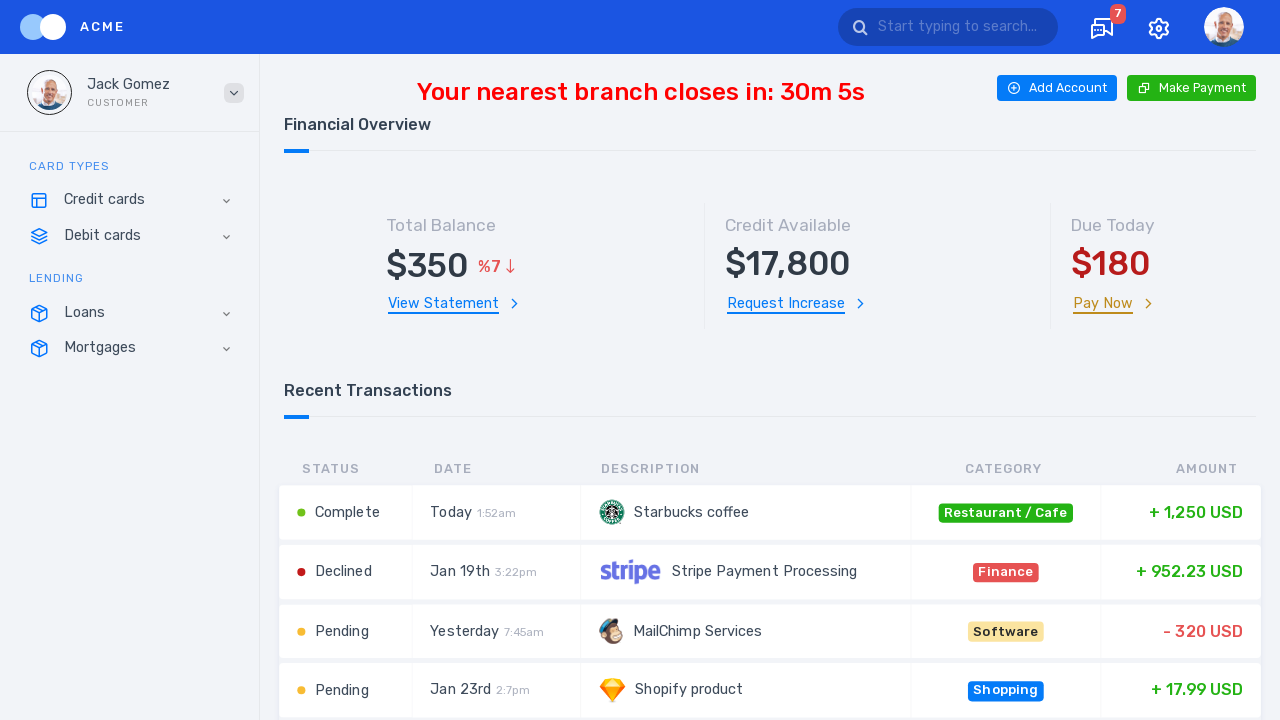